Searches YouTube for "mobile" and continuously scrolls down the results page

Starting URL: https://www.youtube.com/

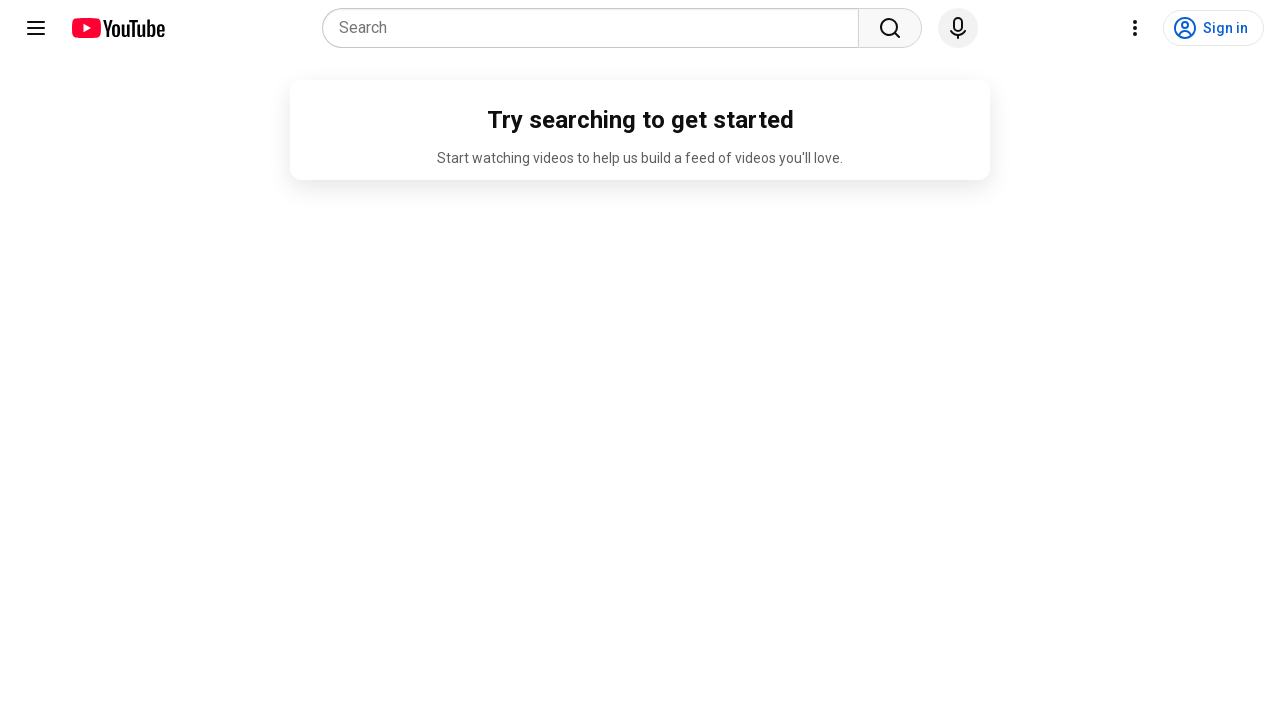

Filled search box with 'mobile' on input[name='search_query']
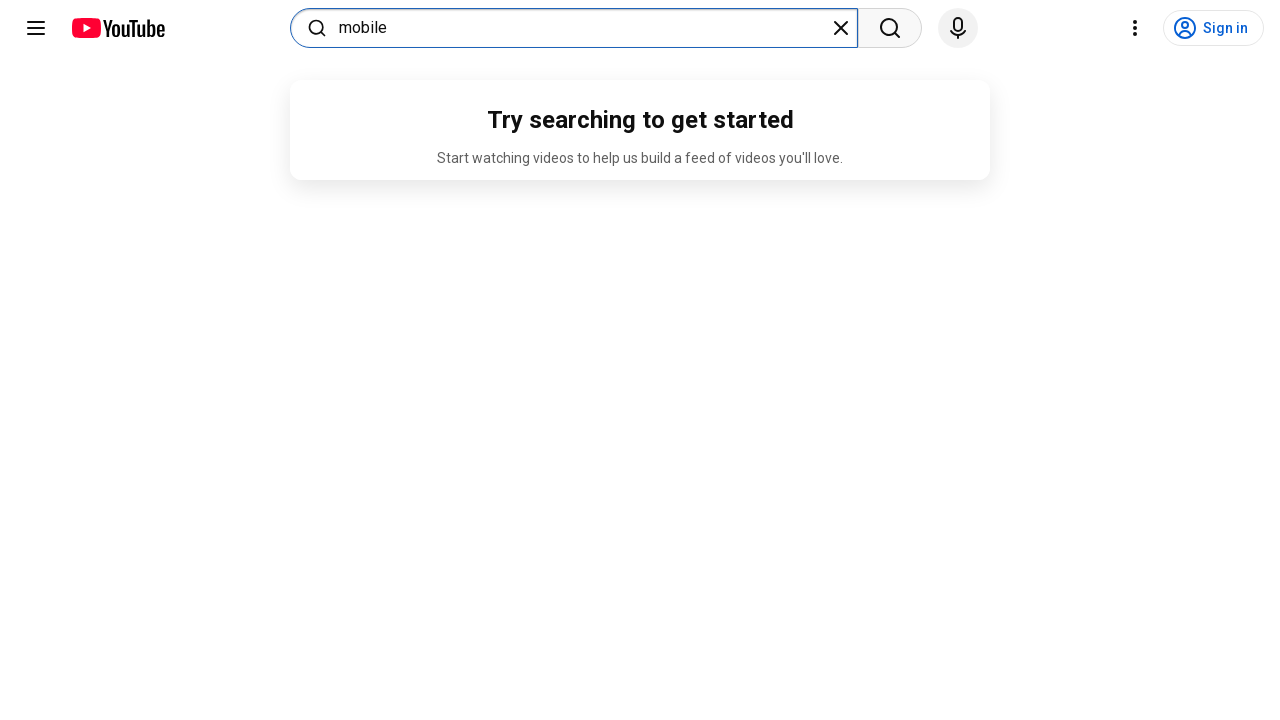

Pressed Enter to submit search on input[name='search_query']
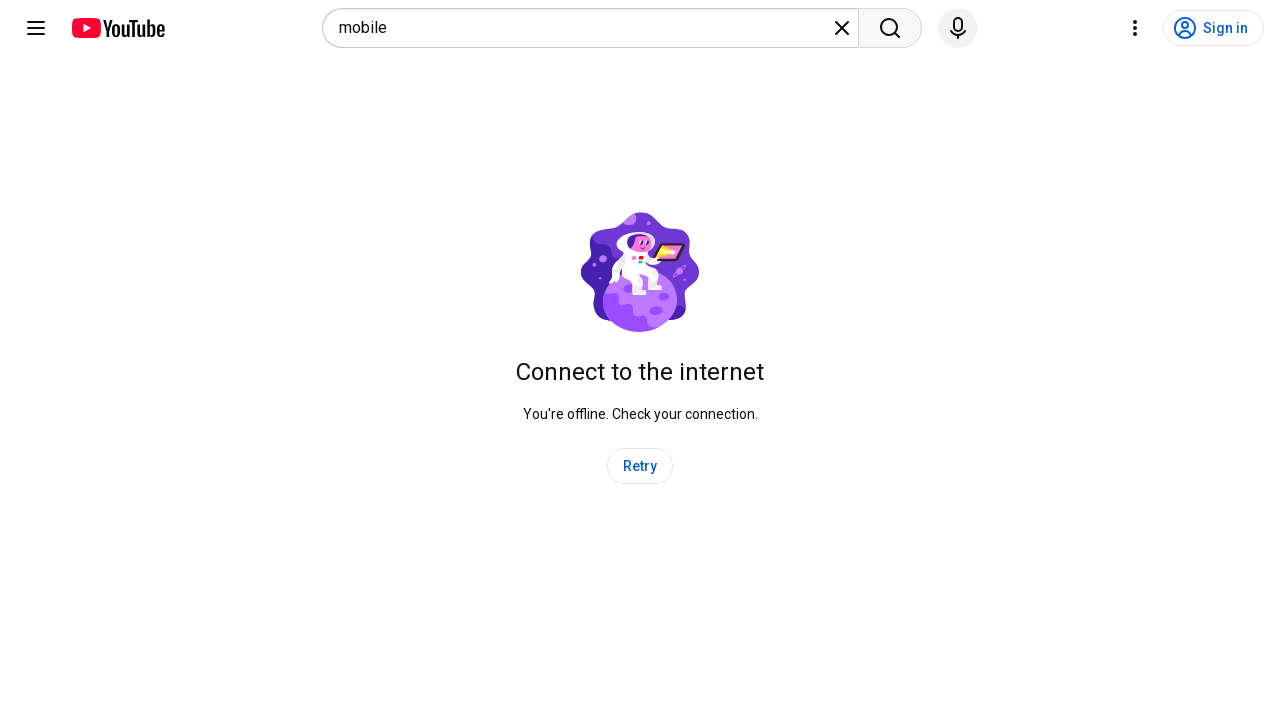

Waited for search results to load
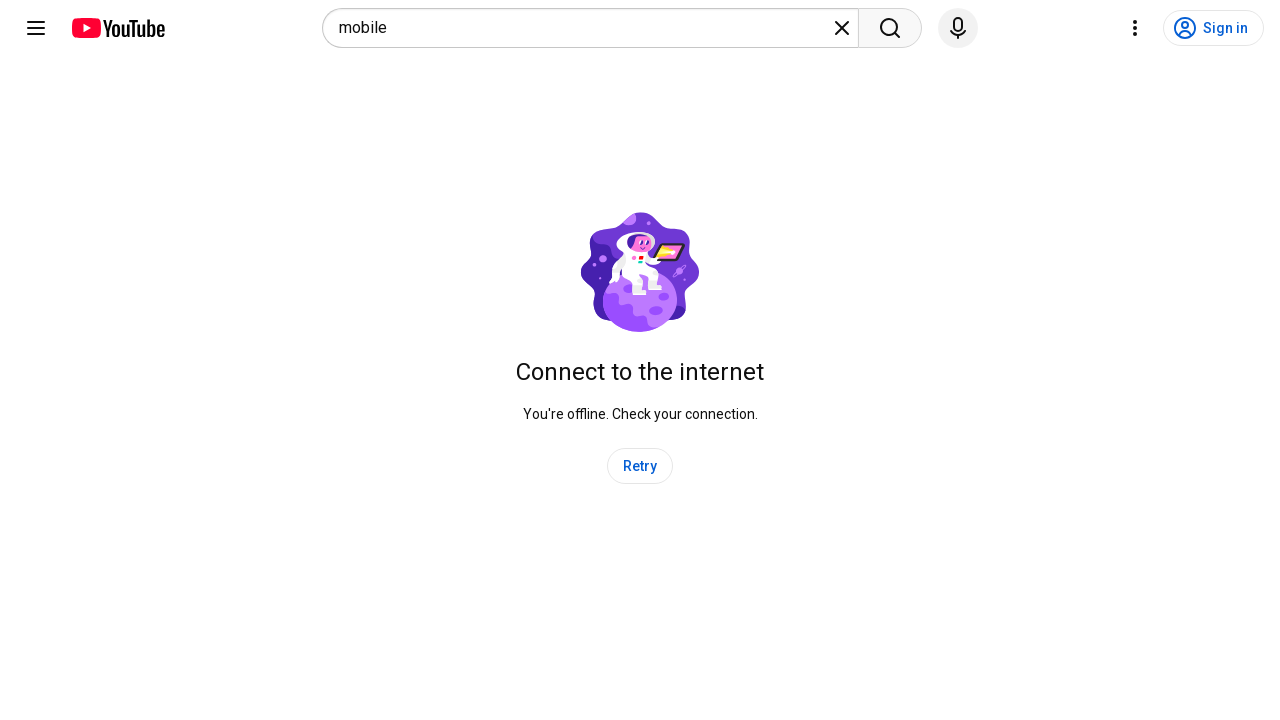

Scrolled down the YouTube search results page
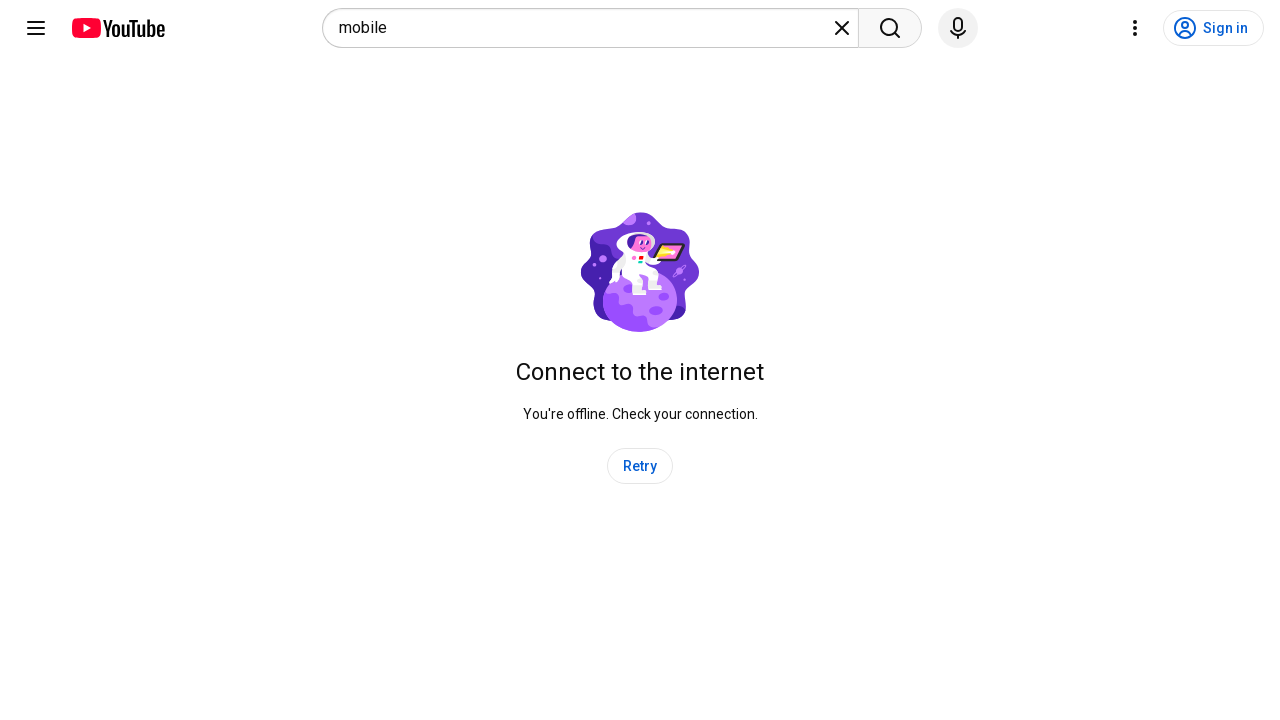

Waited for new content to load after scrolling
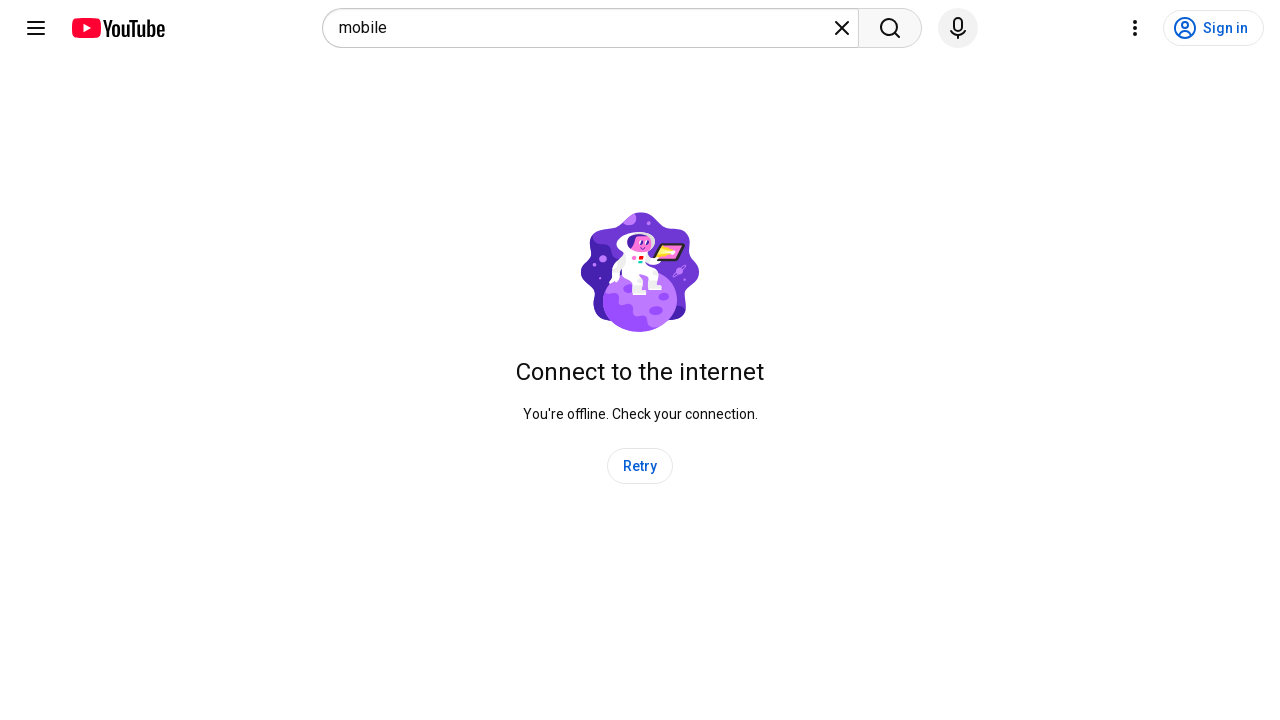

Scrolled down the YouTube search results page
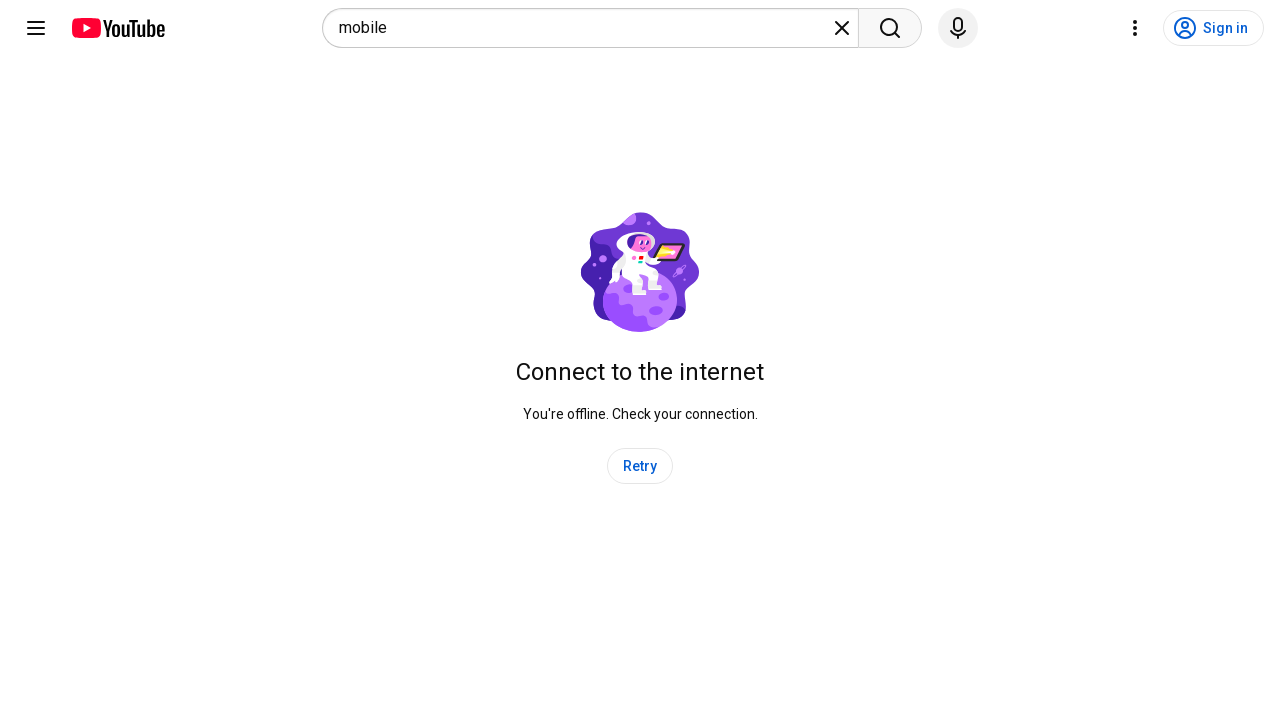

Waited for new content to load after scrolling
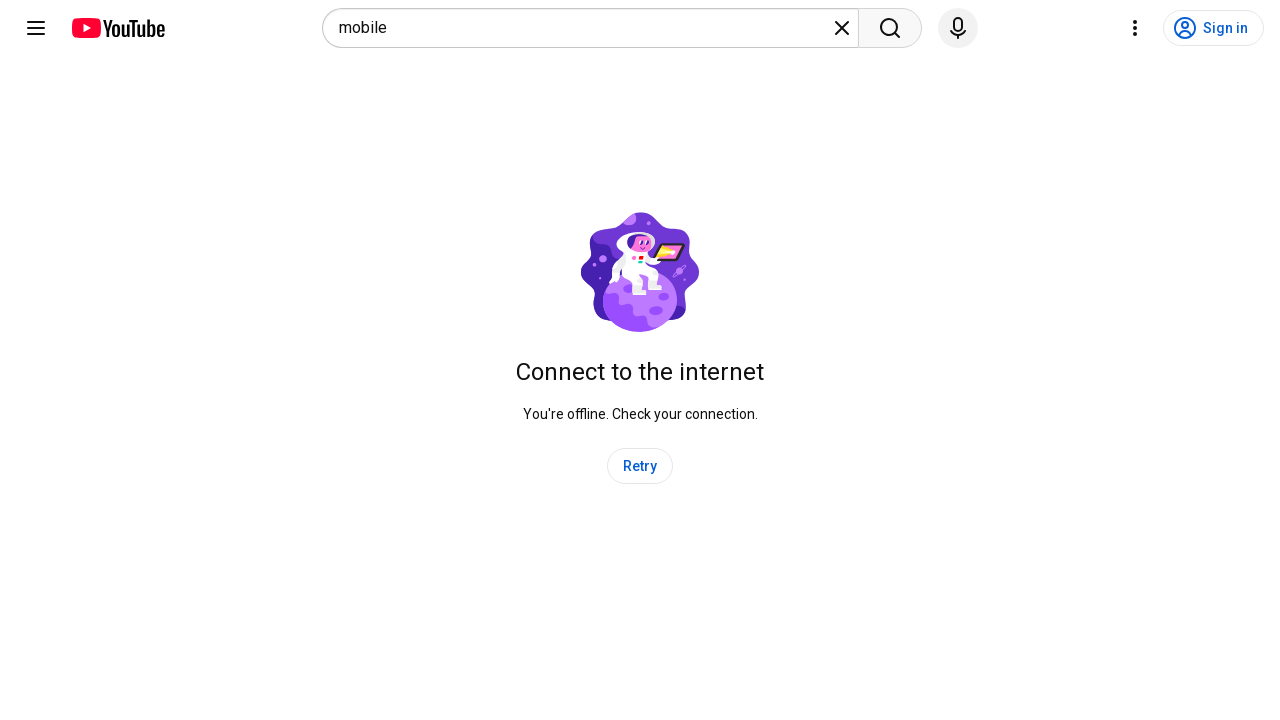

Scrolled down the YouTube search results page
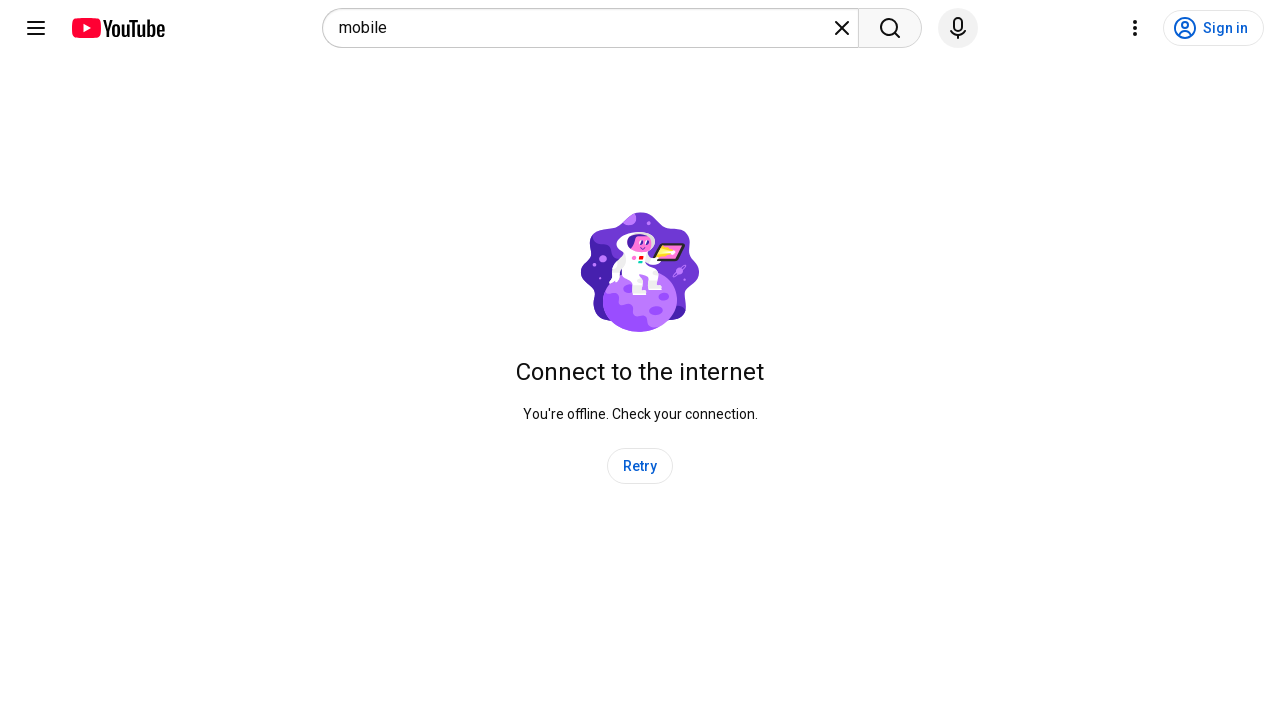

Waited for new content to load after scrolling
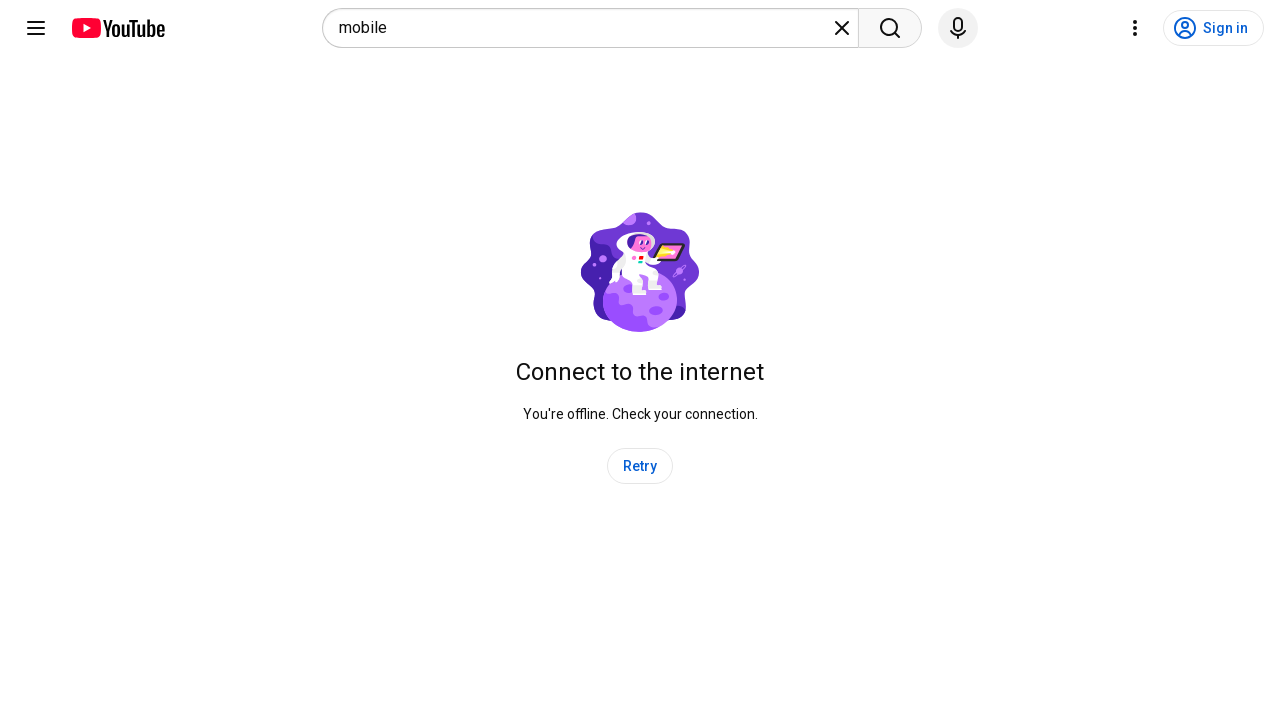

Scrolled down the YouTube search results page
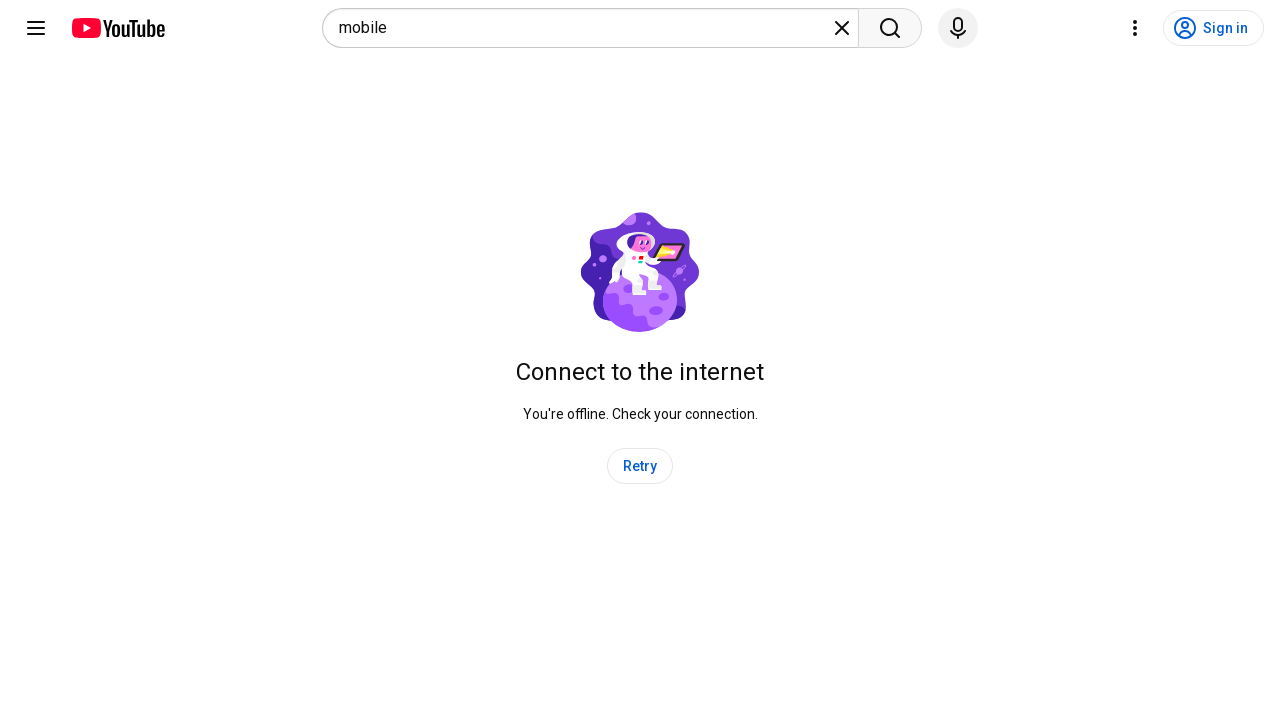

Waited for new content to load after scrolling
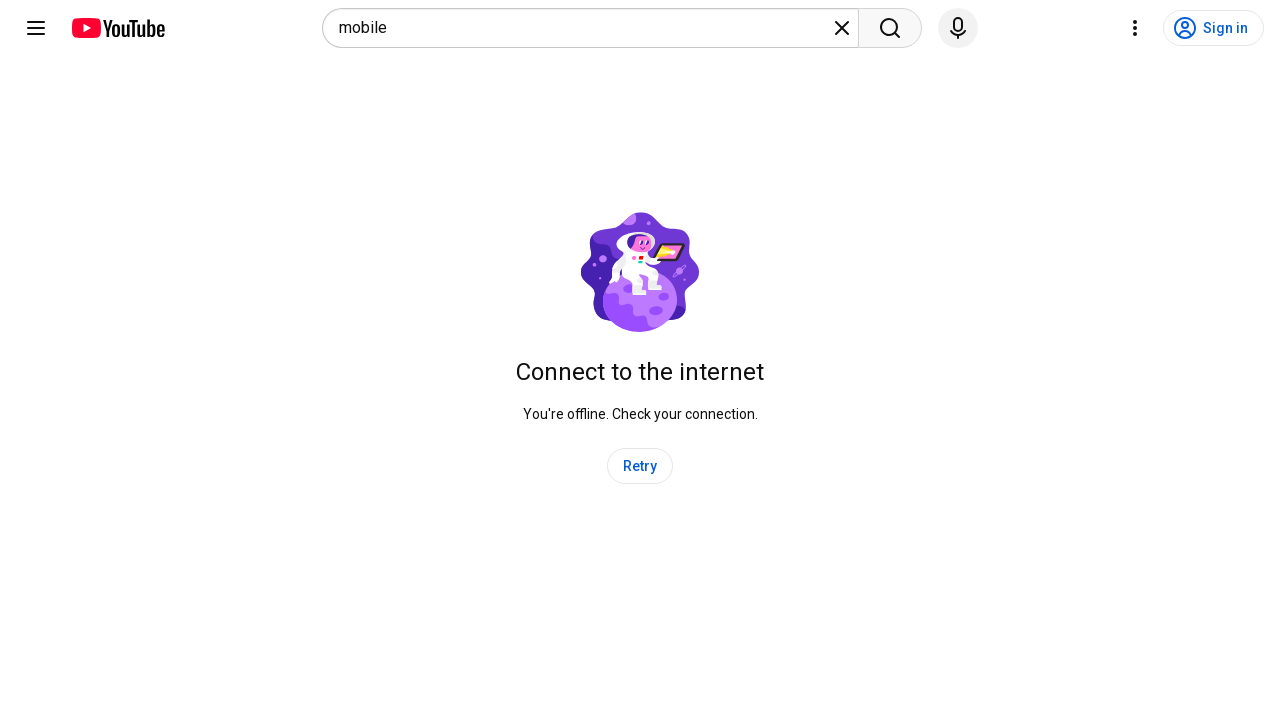

Scrolled down the YouTube search results page
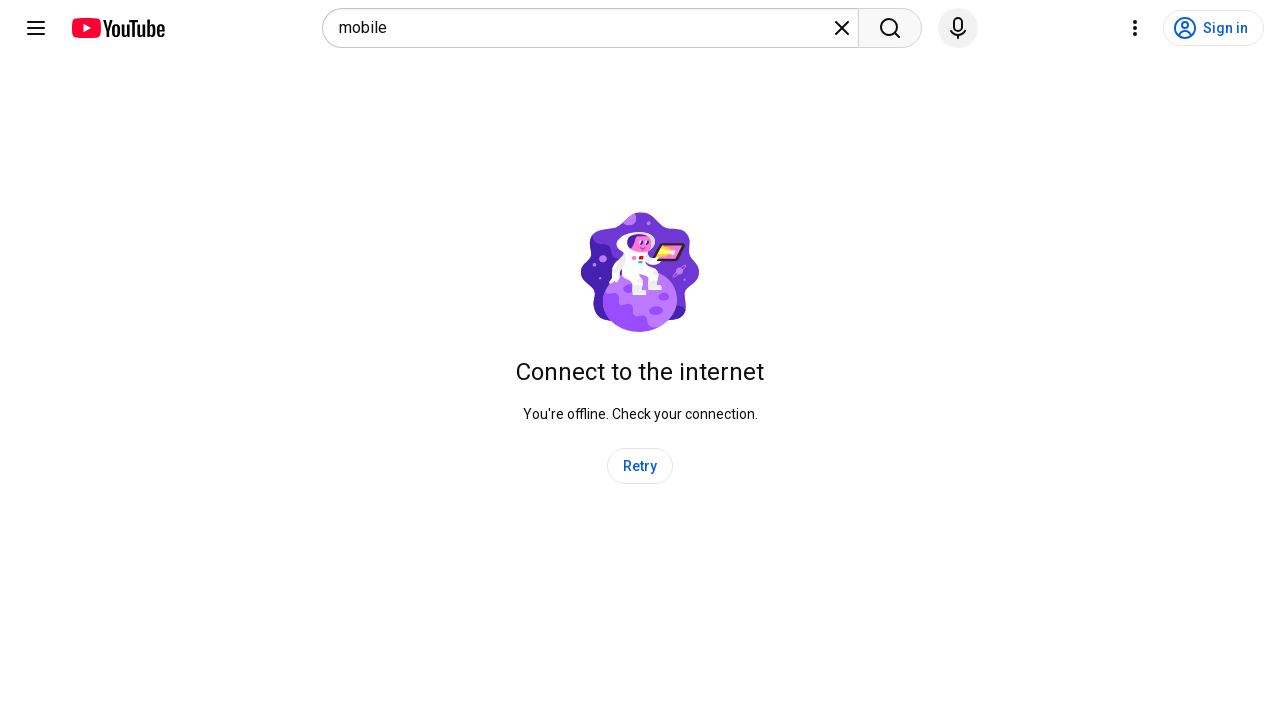

Waited for new content to load after scrolling
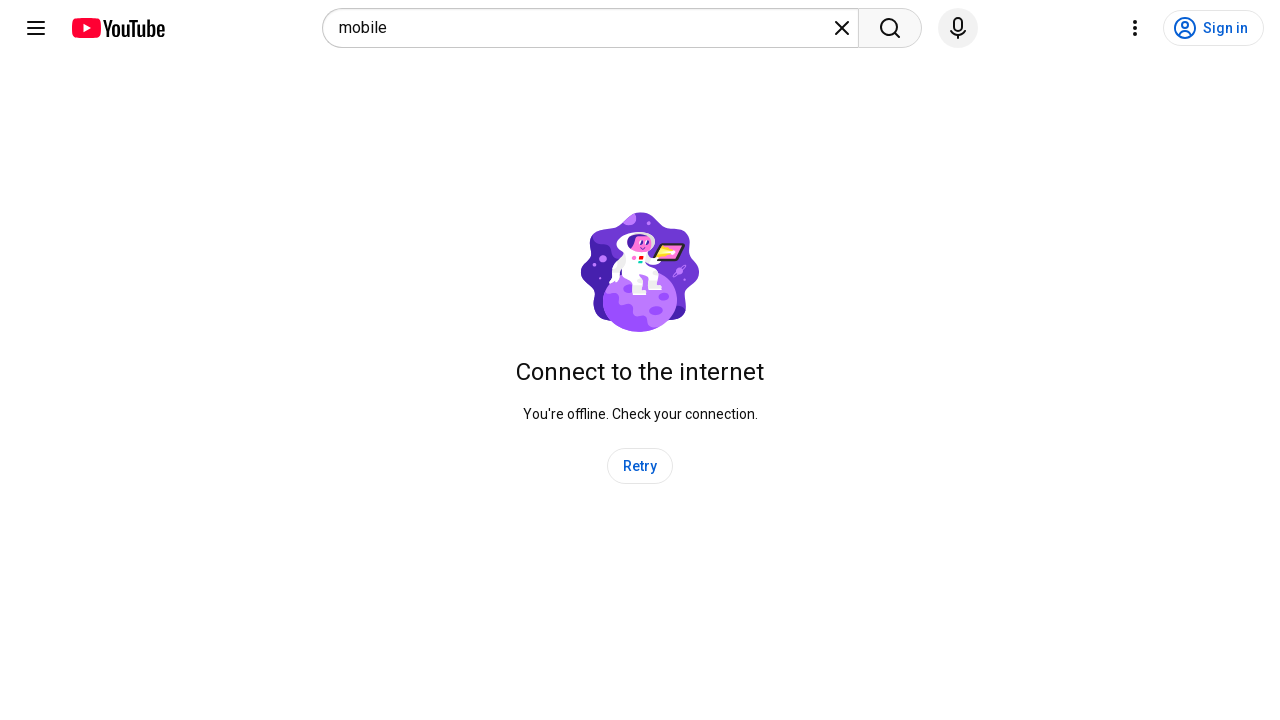

Scrolled down the YouTube search results page
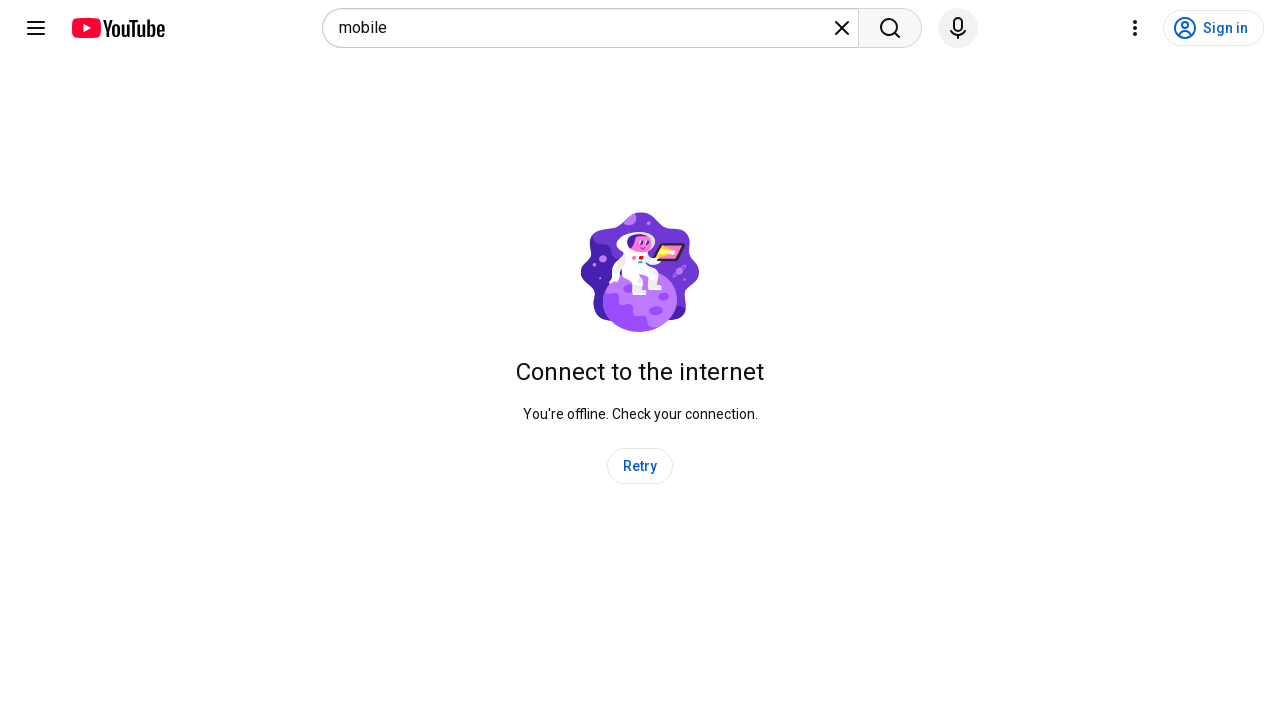

Waited for new content to load after scrolling
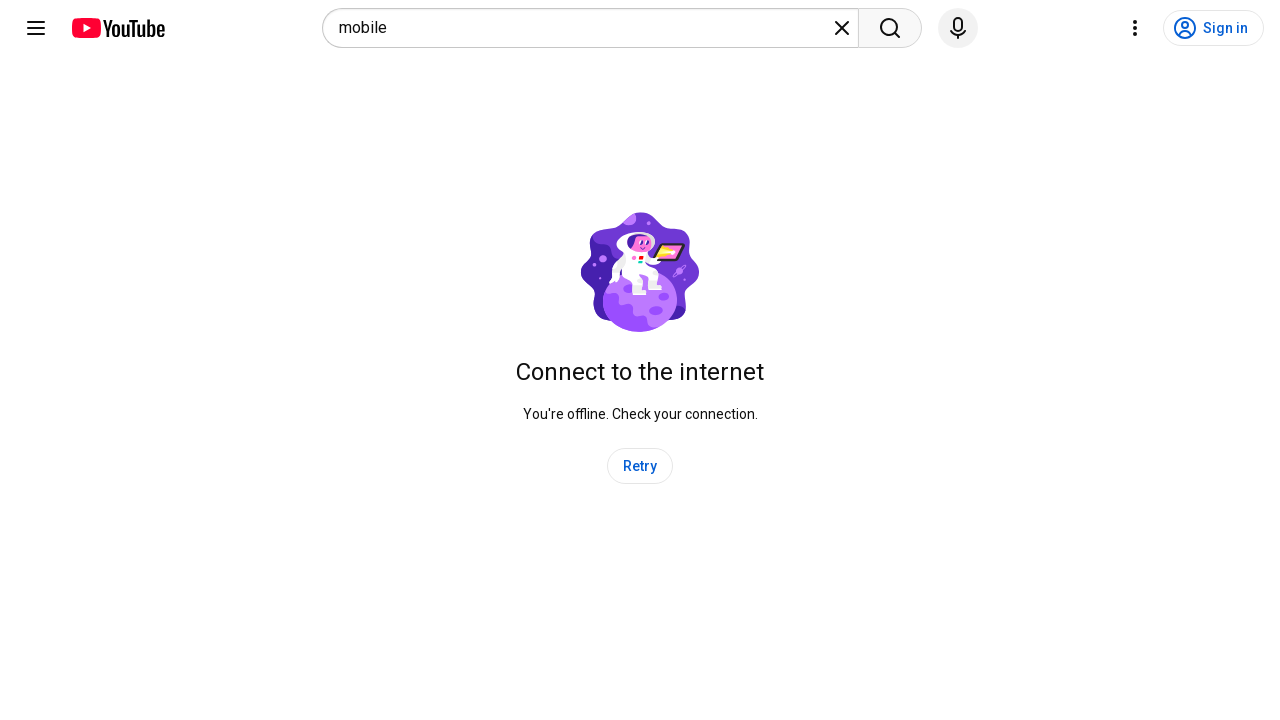

Scrolled down the YouTube search results page
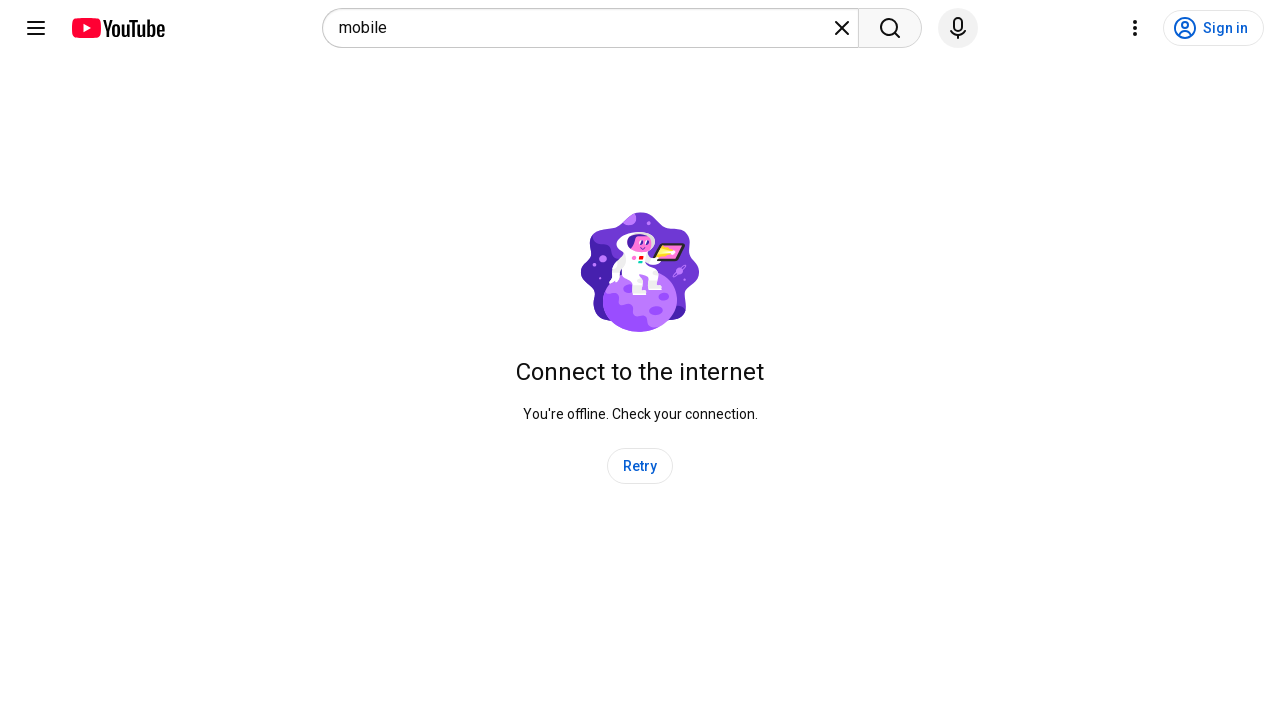

Waited for new content to load after scrolling
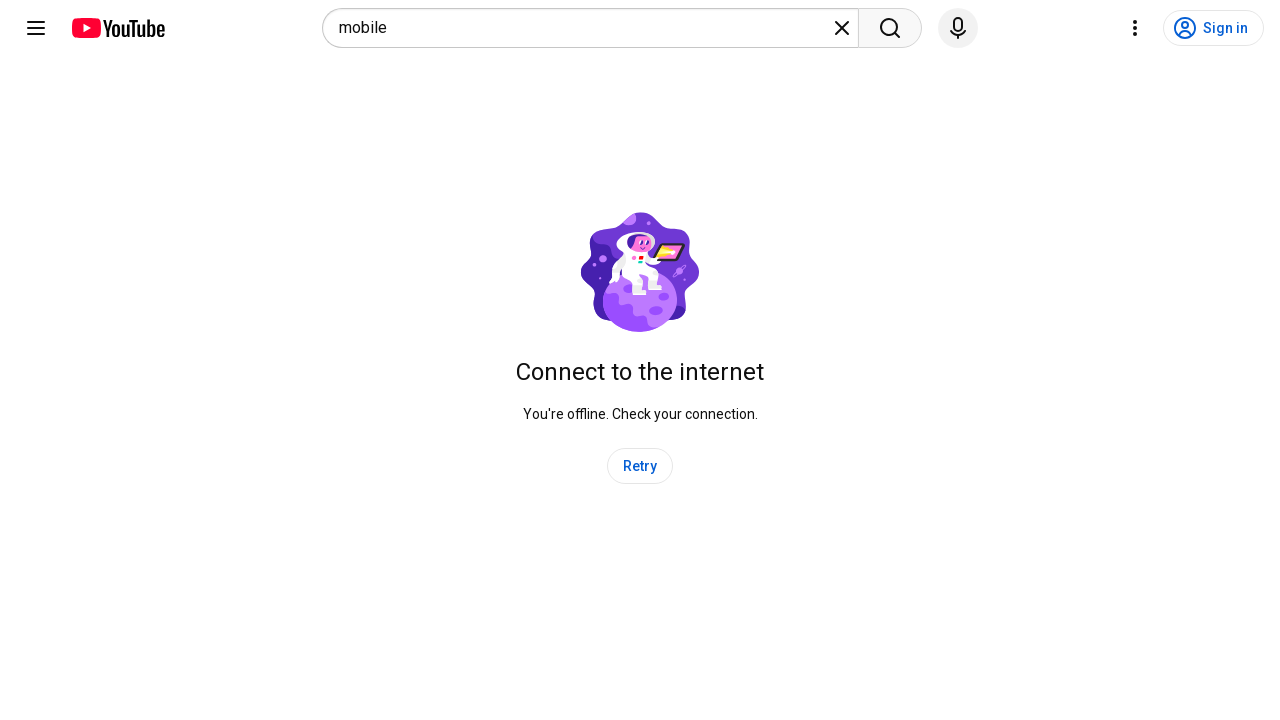

Scrolled down the YouTube search results page
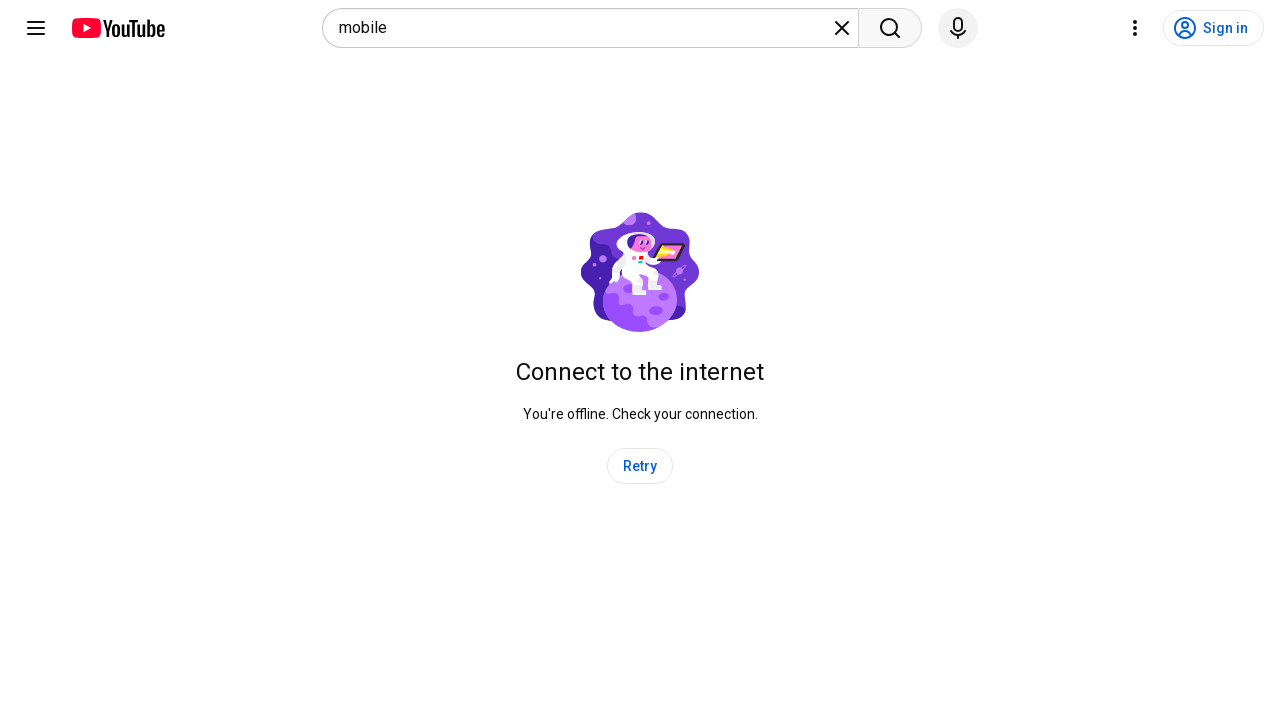

Waited for new content to load after scrolling
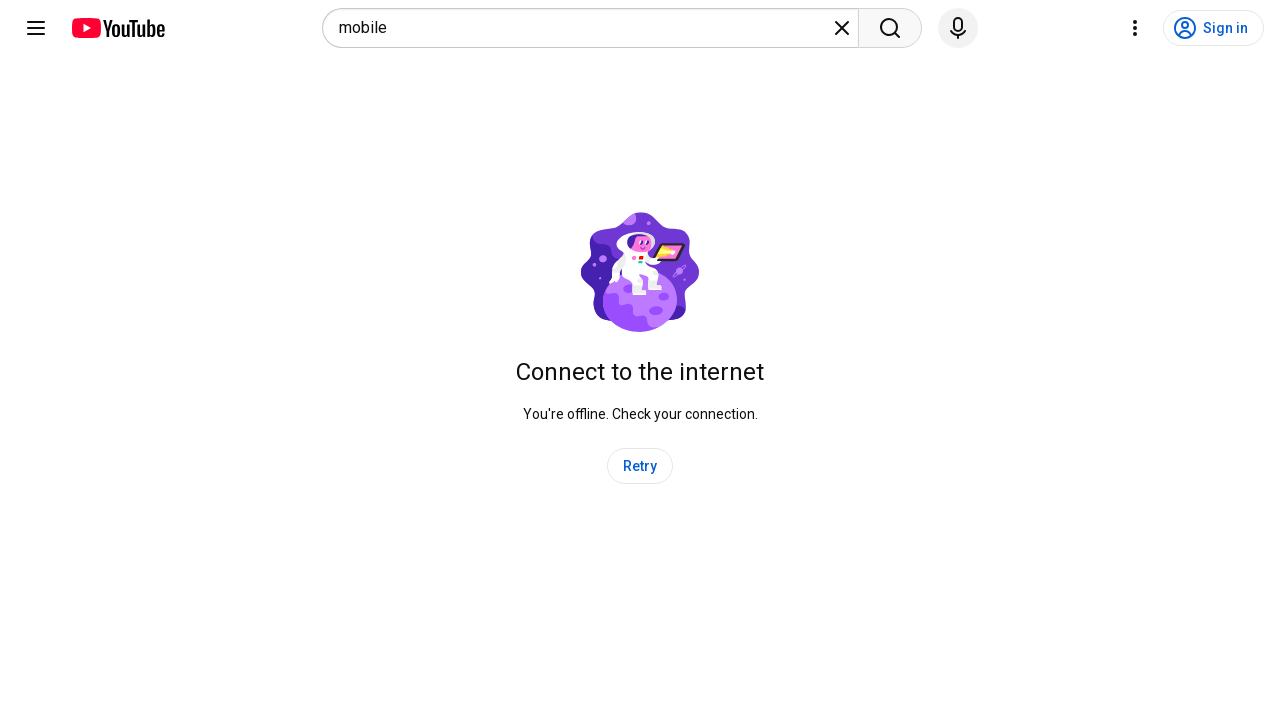

Scrolled down the YouTube search results page
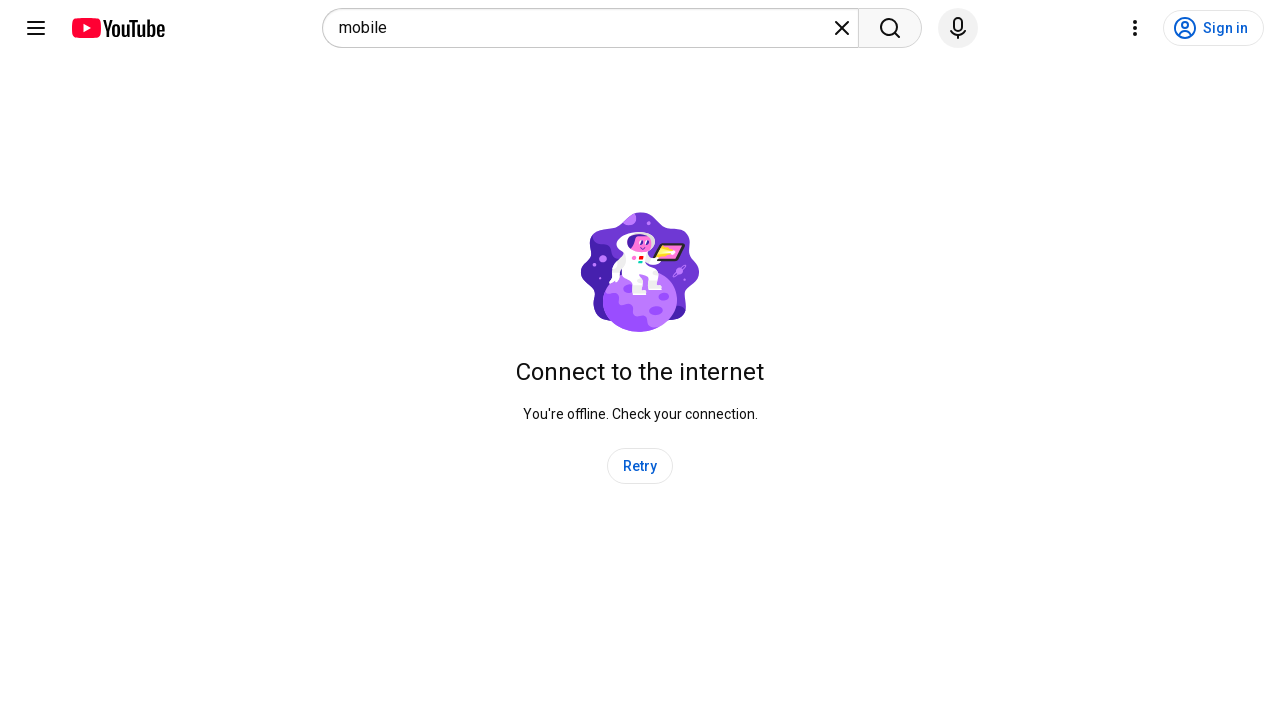

Waited for new content to load after scrolling
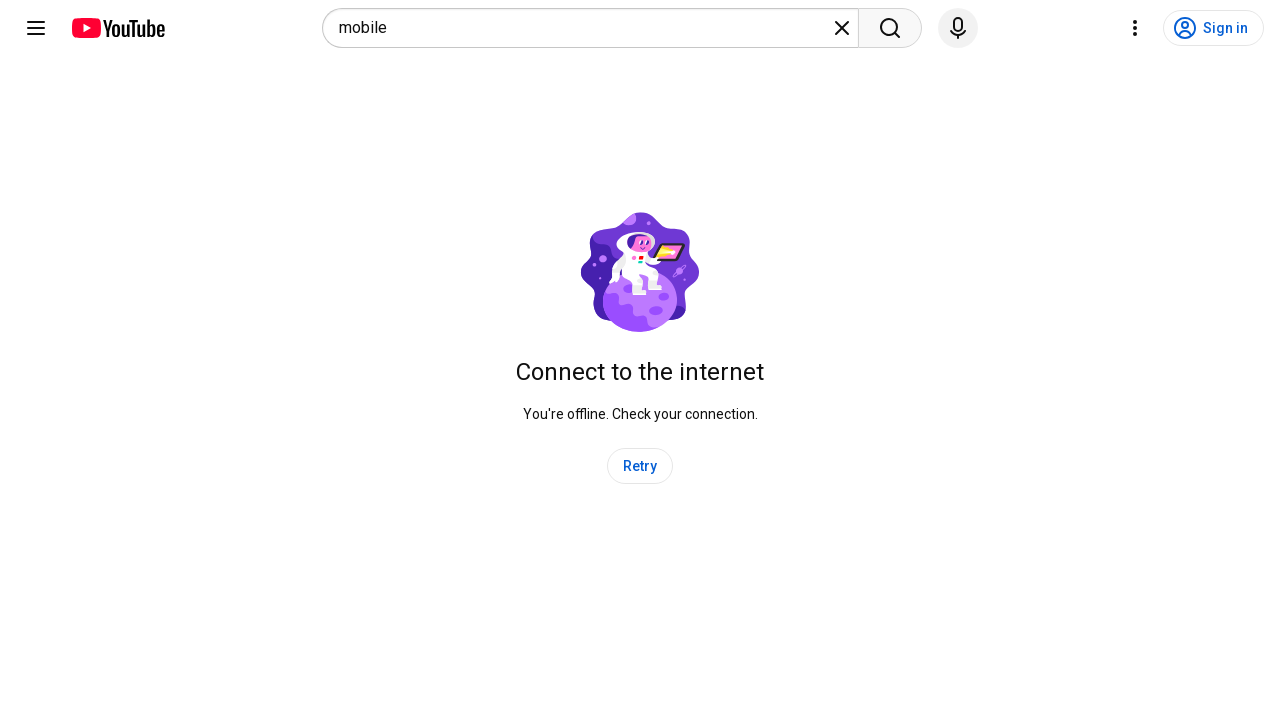

Scrolled down the YouTube search results page
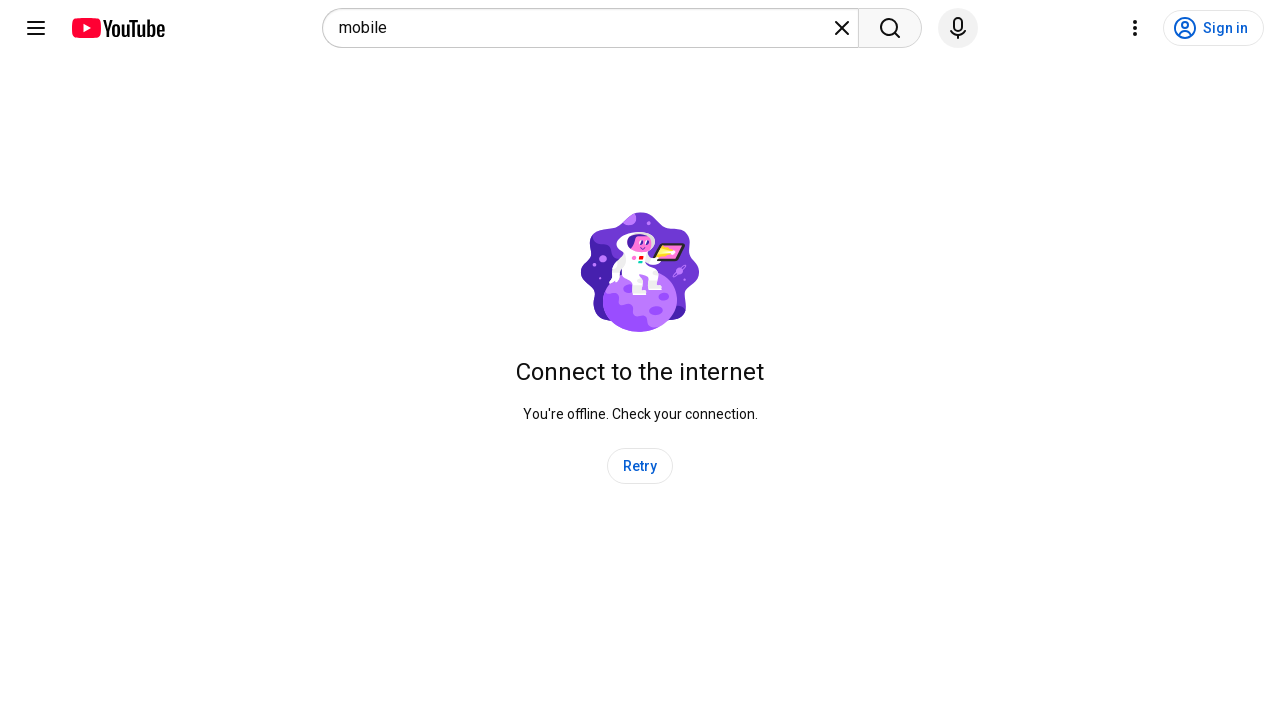

Waited for new content to load after scrolling
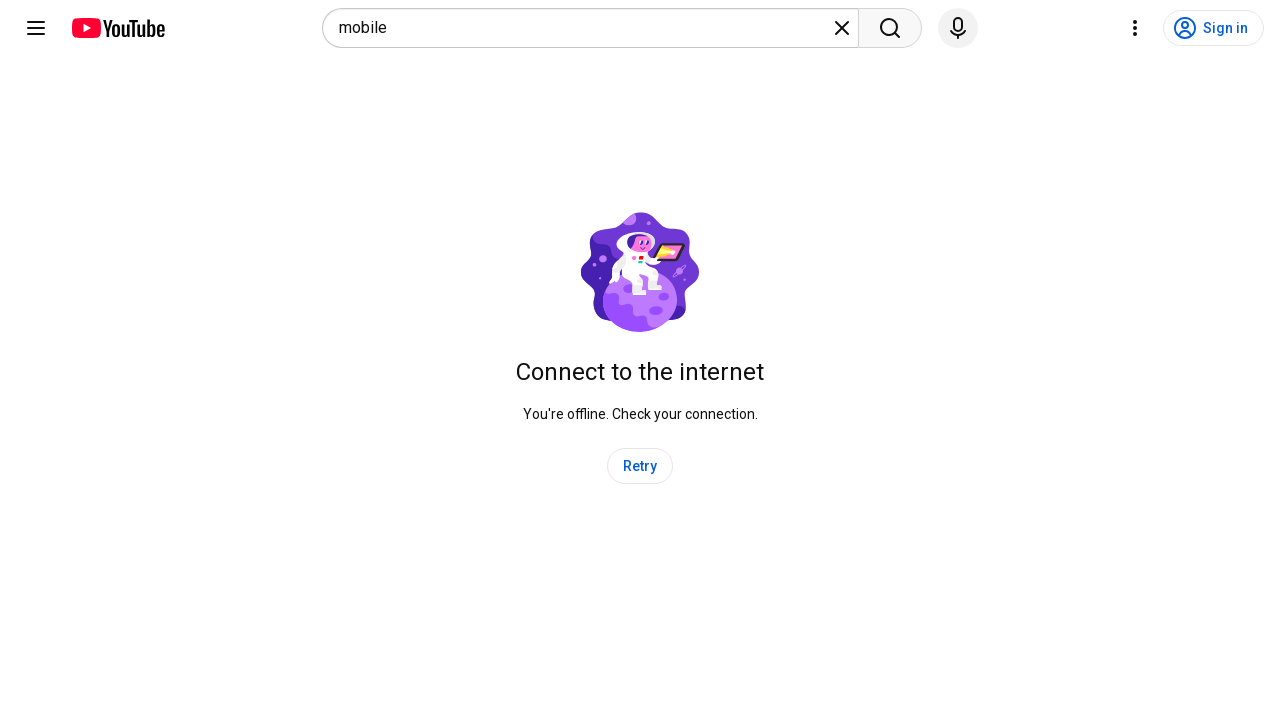

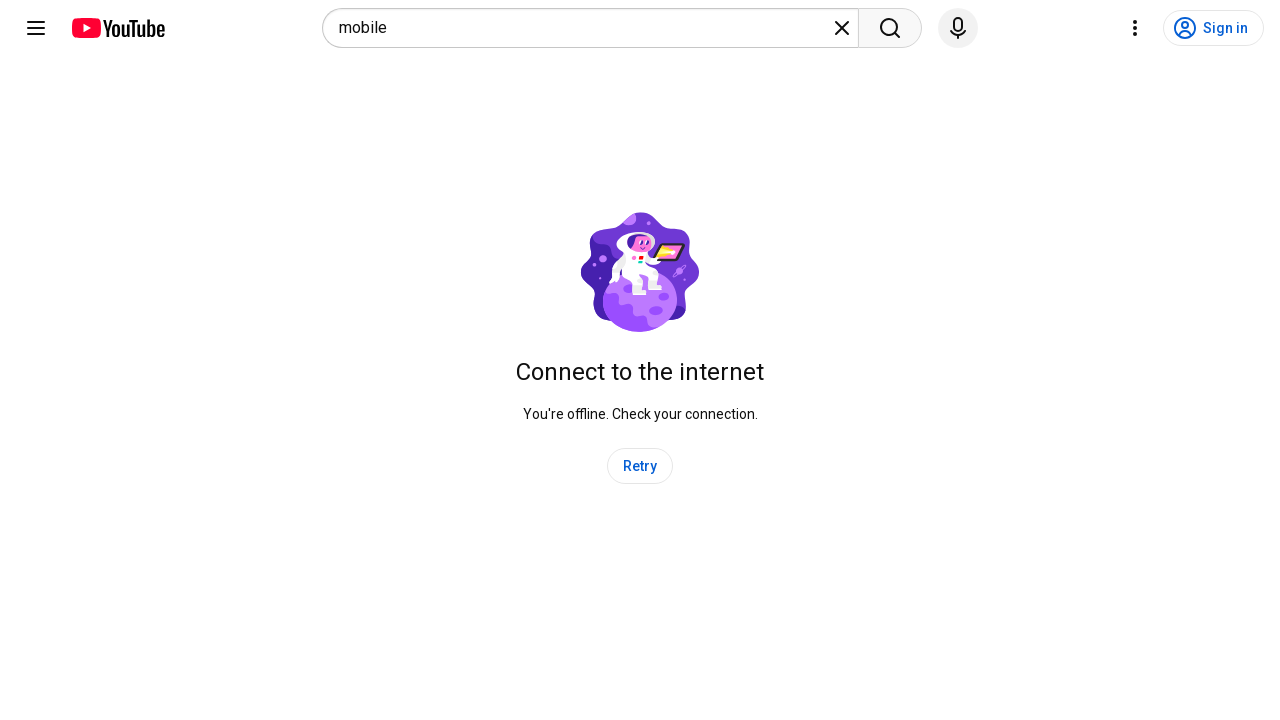